Tests dynamic loading with a 10-second wait before verifying the text appears

Starting URL: https://automationfc.github.io/dynamic-loading/

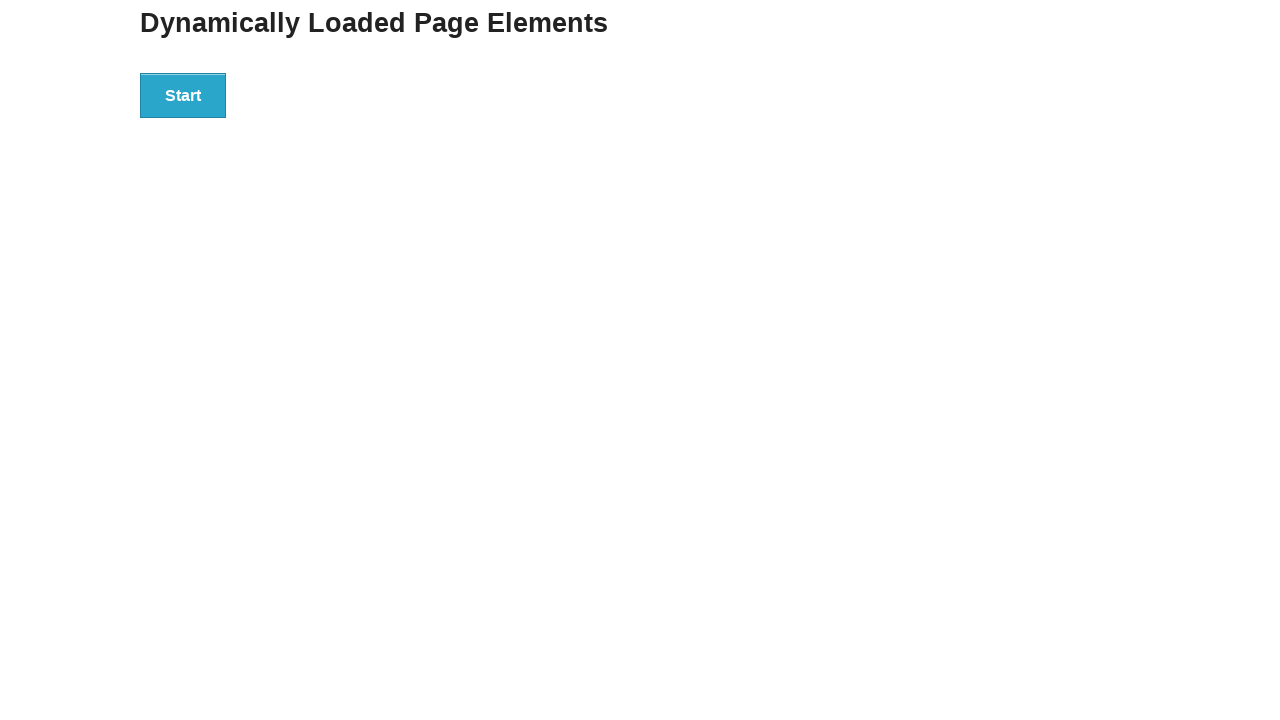

Clicked start button to trigger dynamic loading at (183, 95) on div#start>button
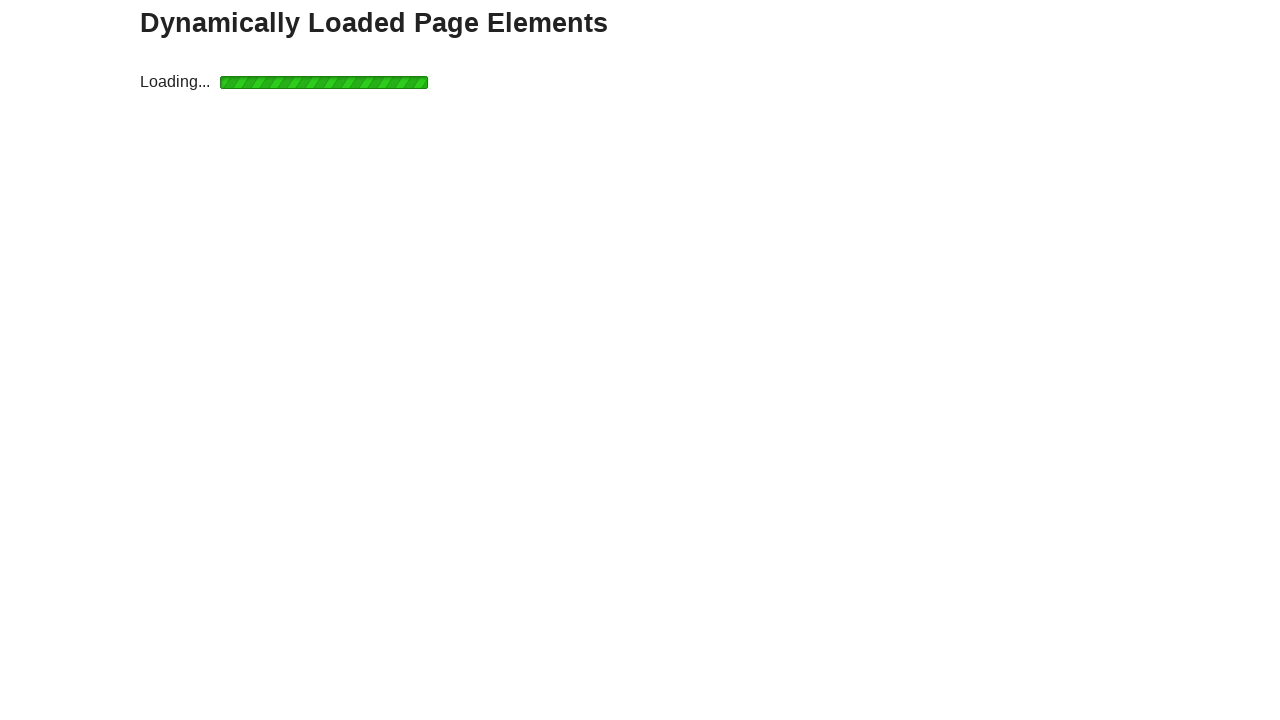

Waited 10 seconds for dynamic content to load
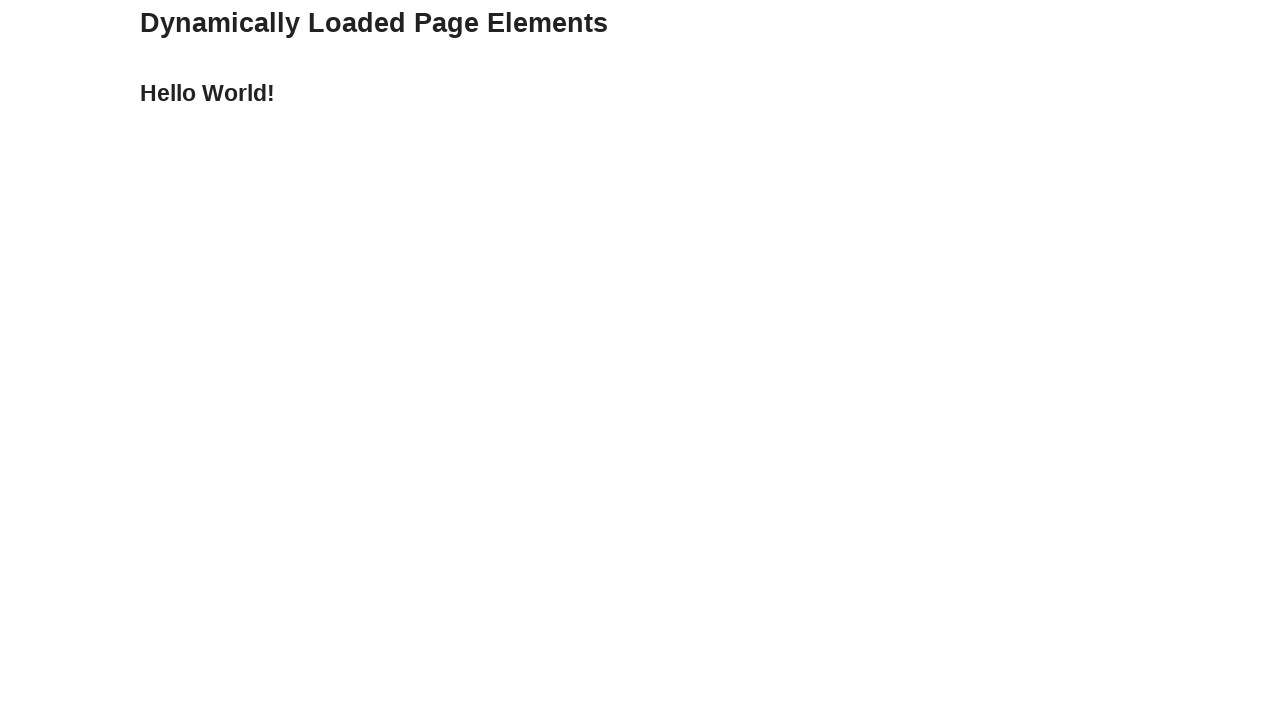

Verified that 'Hello World!' text appears in finish section
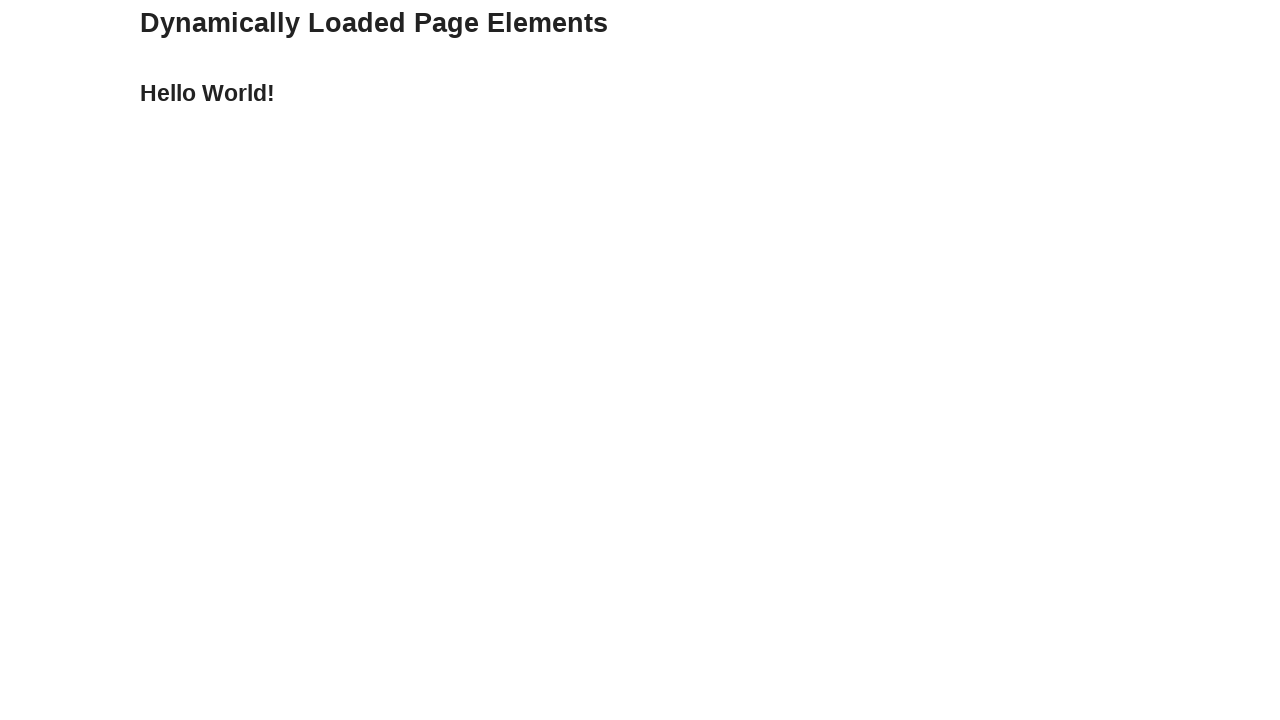

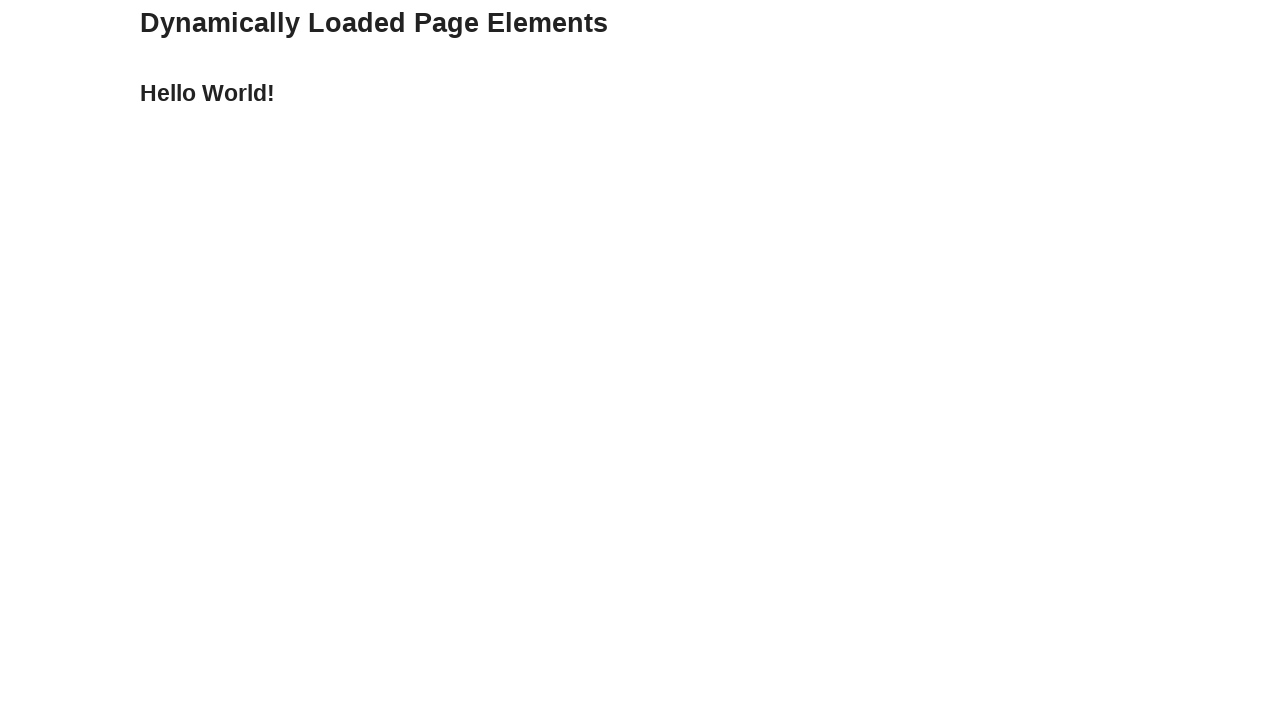